Tests various select and dropdown components on a practice website, including standard select dropdowns, country selectors, button-triggered dropdowns, and multi-select options.

Starting URL: https://www.leafground.com/select.xhtml

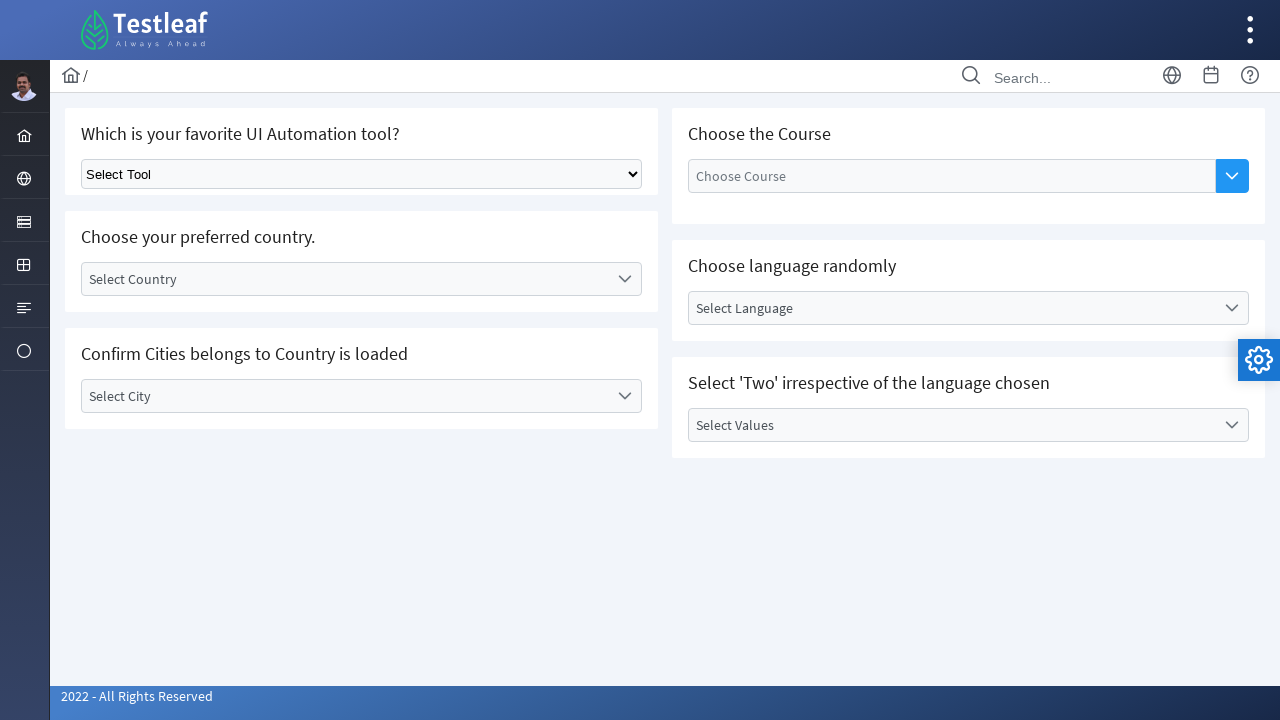

Waited for standard select dropdown to load
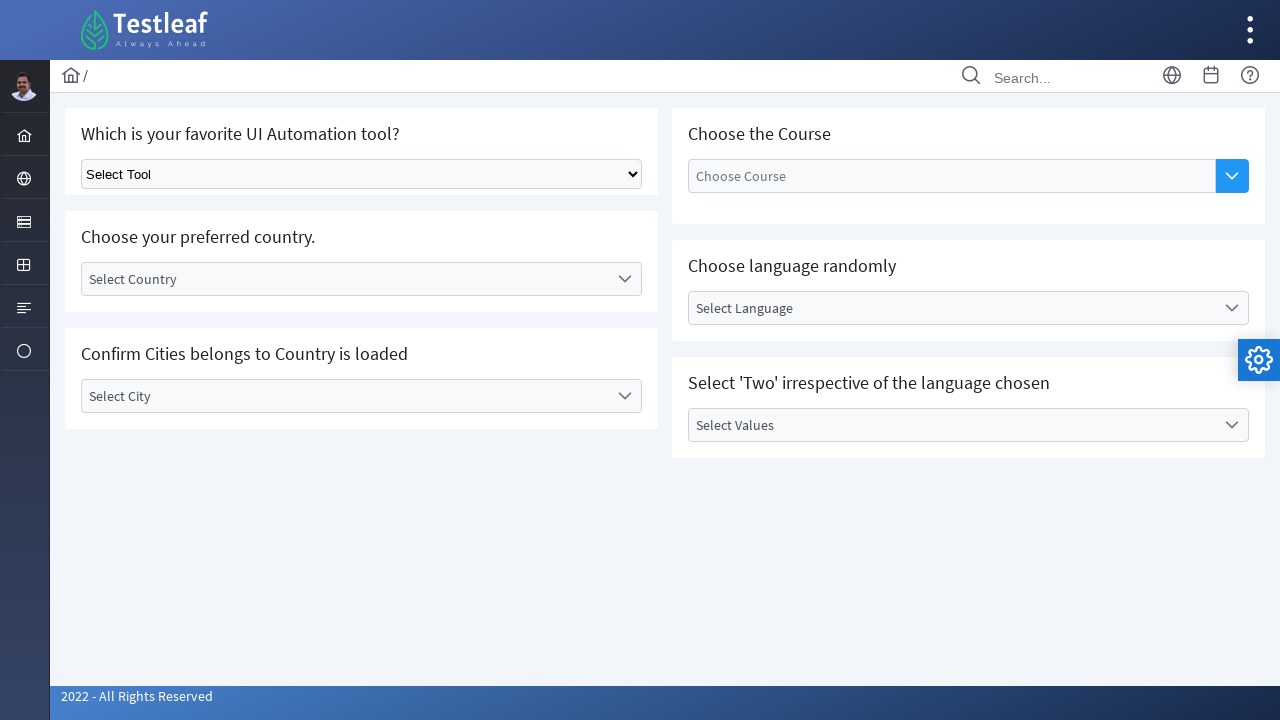

Selected option at index 2 from first standard select dropdown on select.ui-selectonemenu >> nth=0
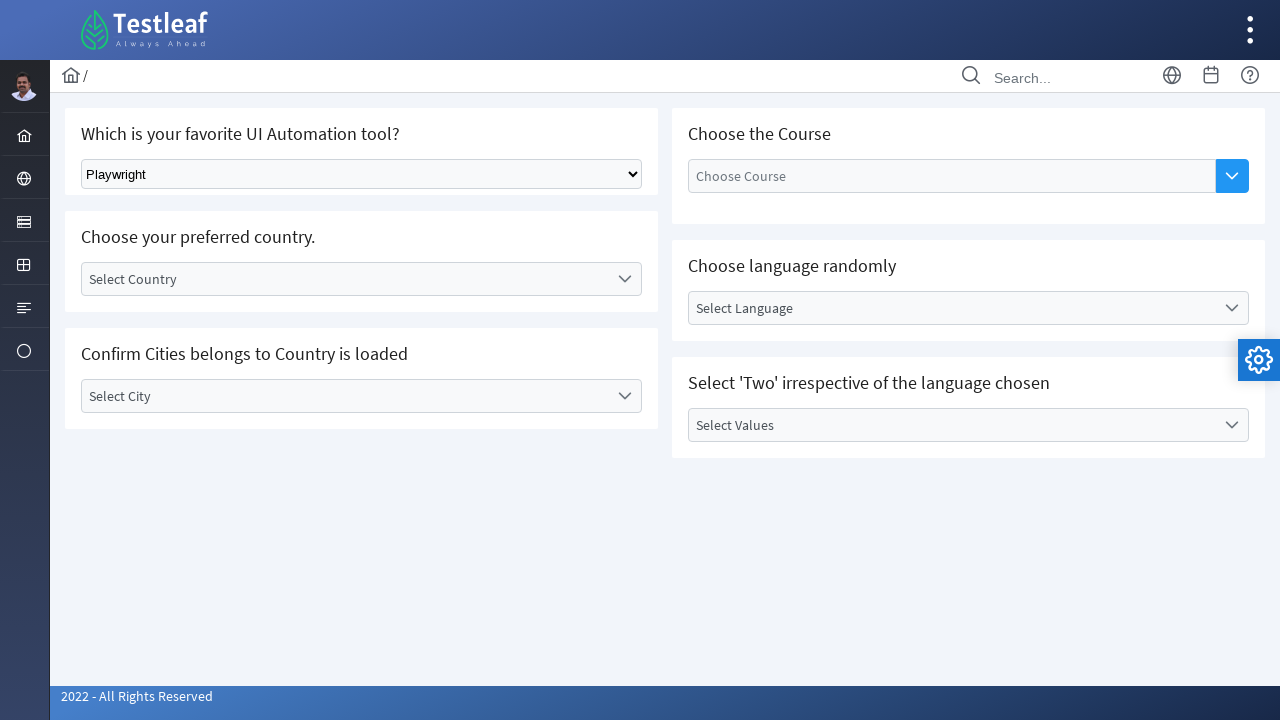

Waited 1000ms for UI to update
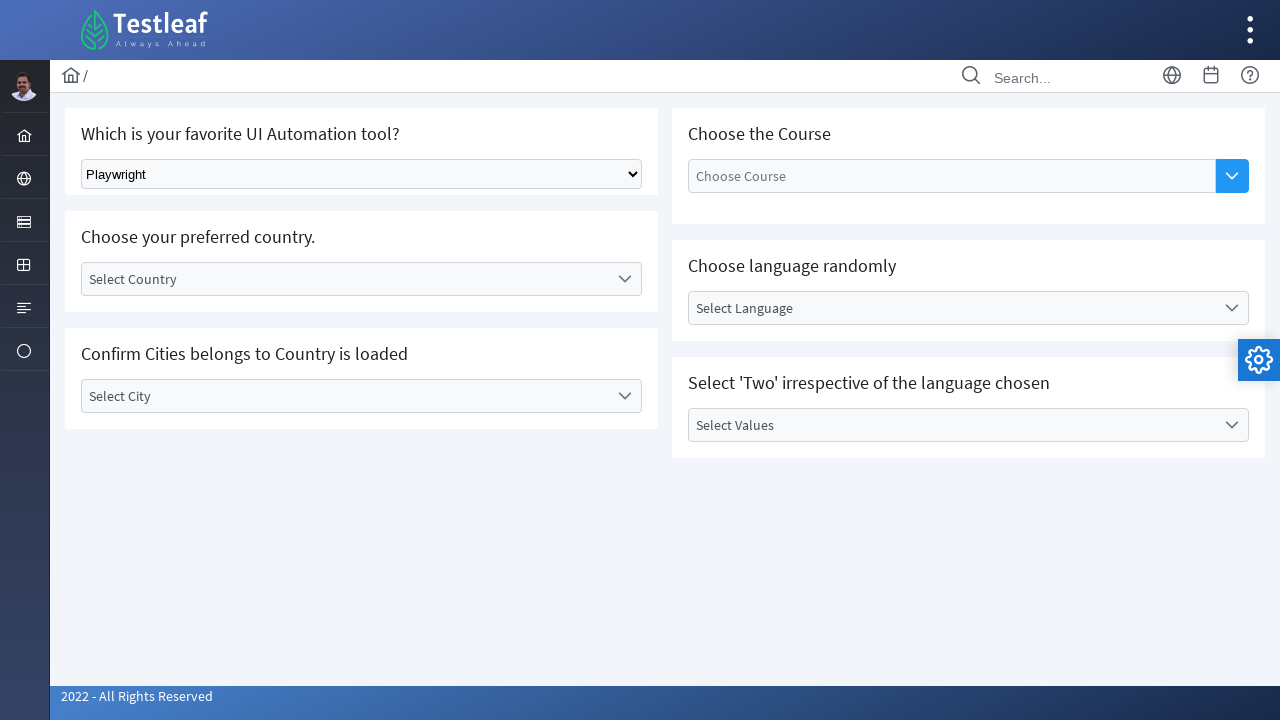

Selected option at index 4 from first standard select dropdown on select.ui-selectonemenu >> nth=0
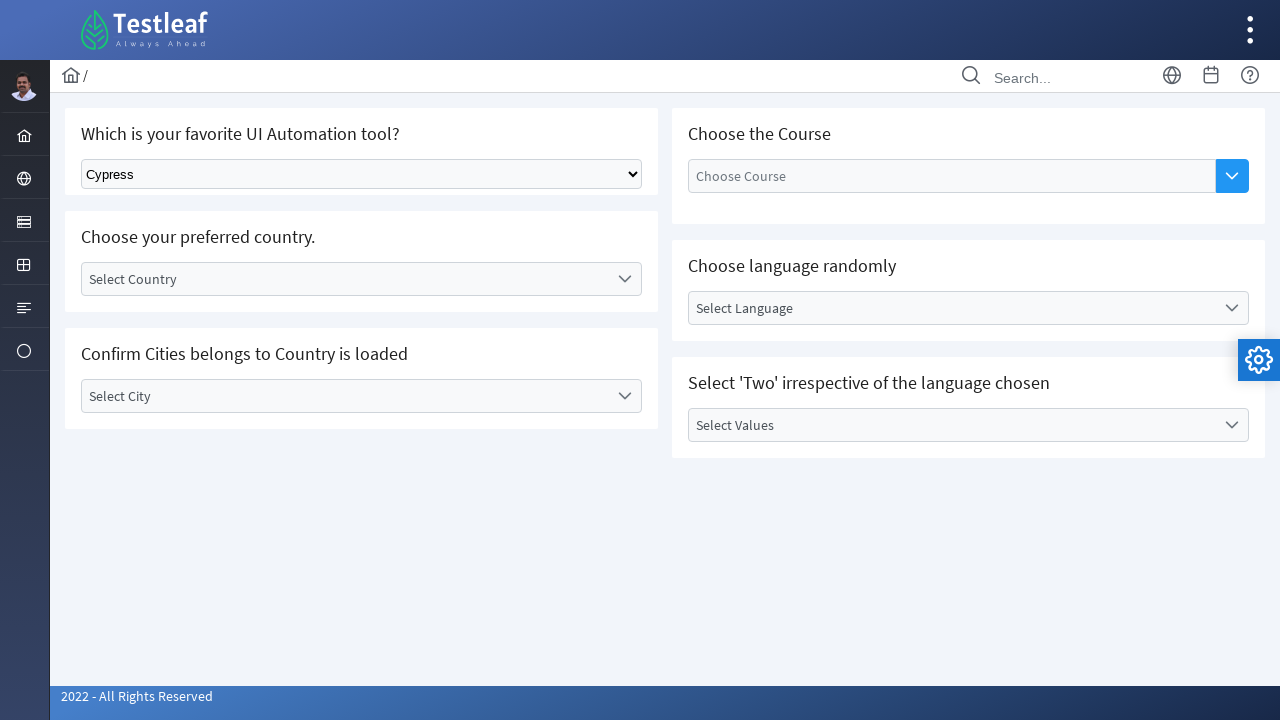

Clicked 'Select Country' dropdown label at (345, 279) on xpath=//label[text()='Select Country']
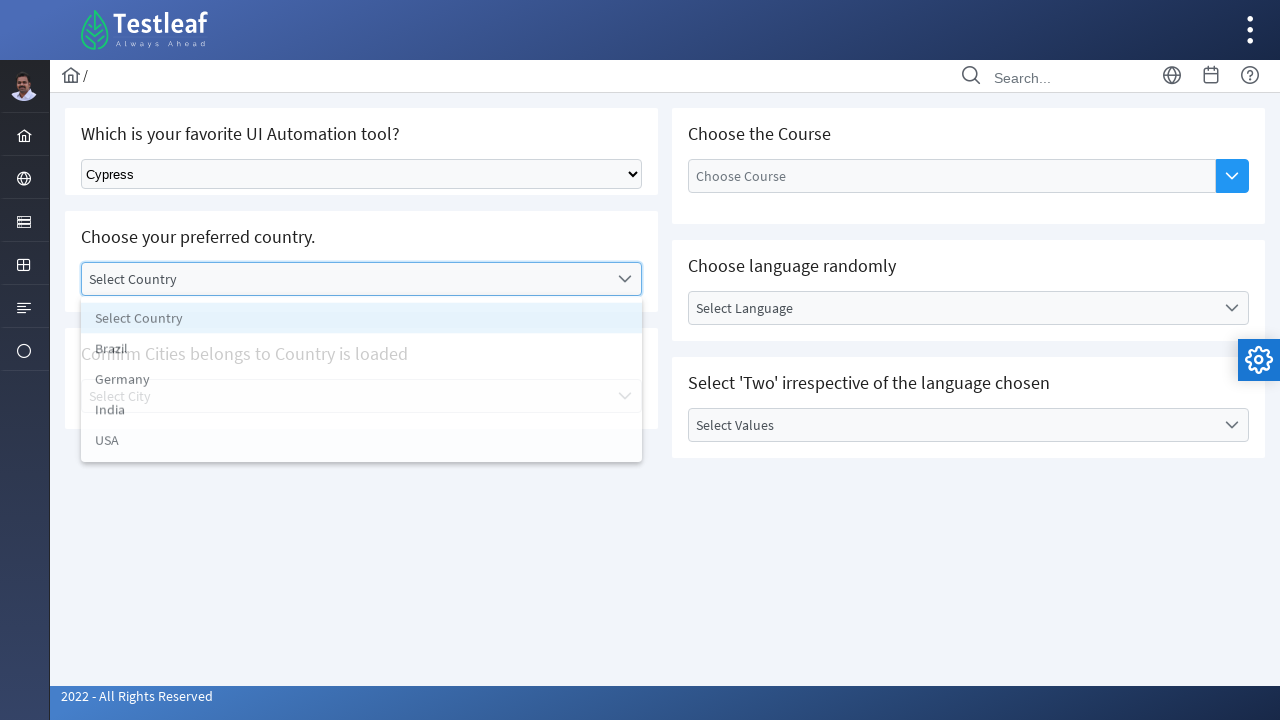

Selected 'USA' from country dropdown at (362, 447) on xpath=//li[@data-label='USA']
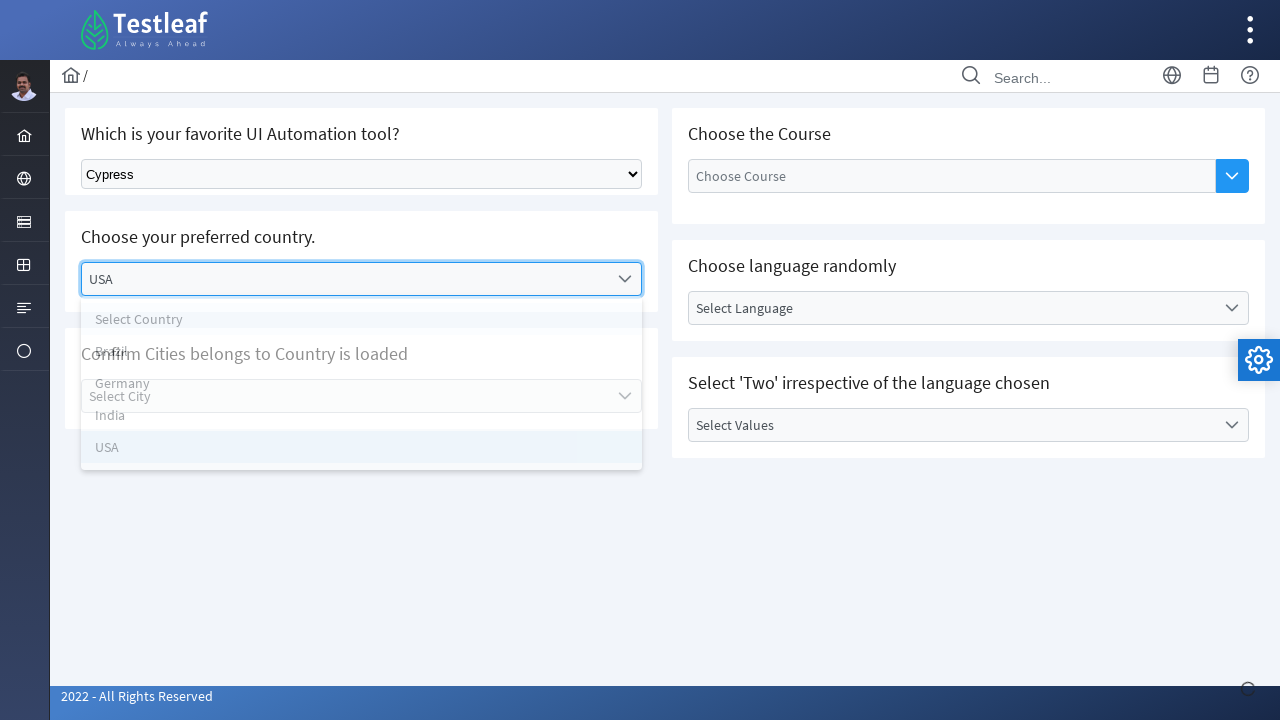

Clicked button-triggered dropdown at (1232, 176) on xpath=//button[@role='button']
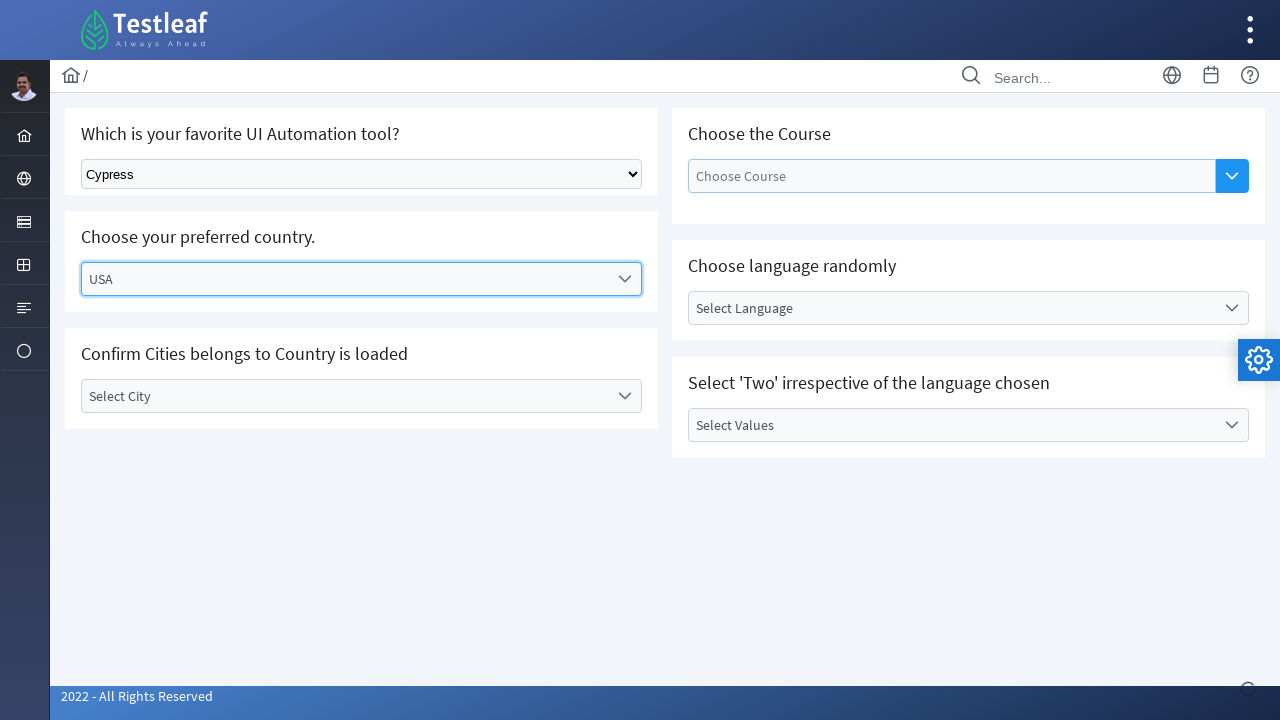

Selected 'Selenium WebDriver' from button-triggered dropdown at (952, 278) on xpath=//li[@data-item-label='Selenium WebDriver']
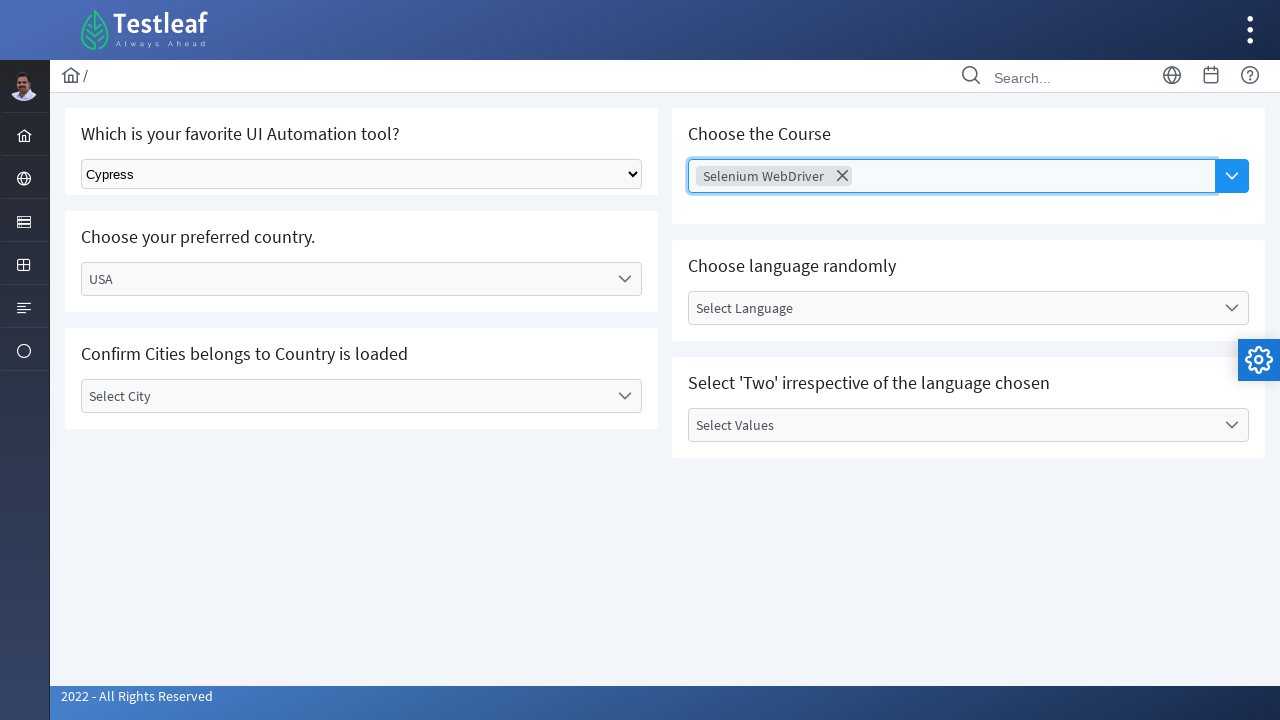

Clicked 'Select Language' dropdown label at (952, 308) on xpath=//label[text()='Select Language']
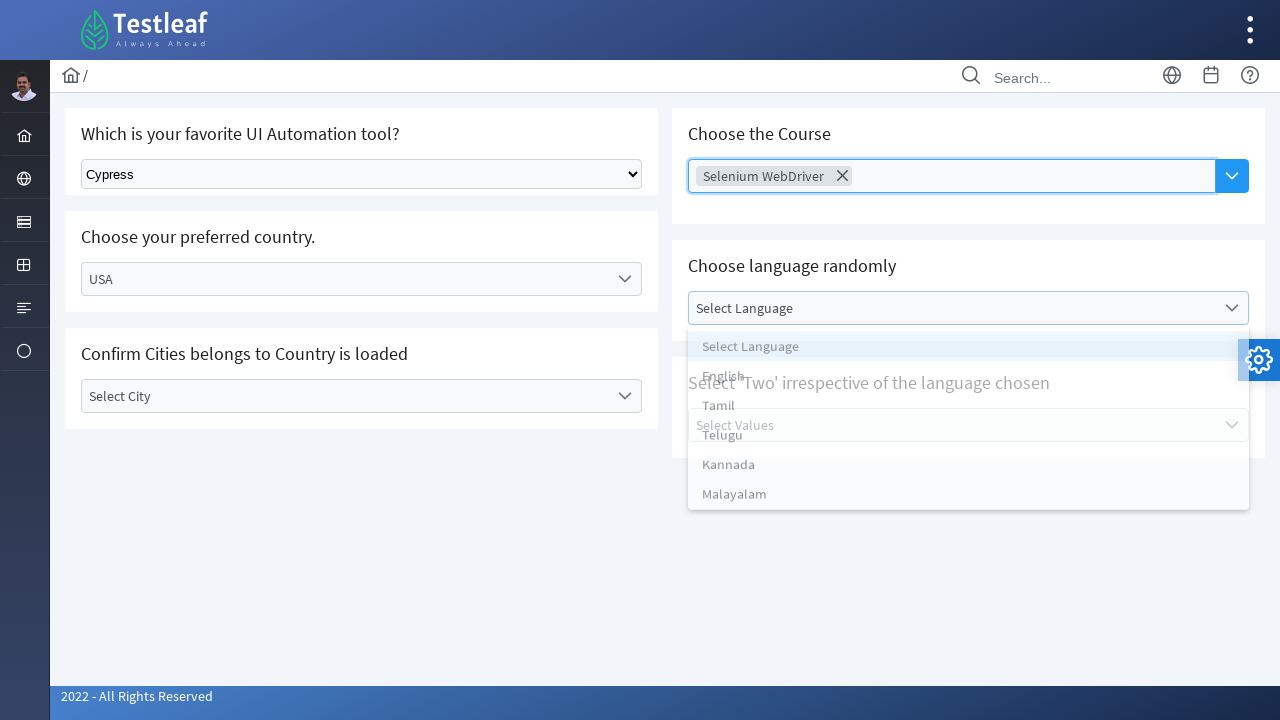

Selected 'English' from language dropdown at (968, 380) on xpath=//li[@data-label='English']
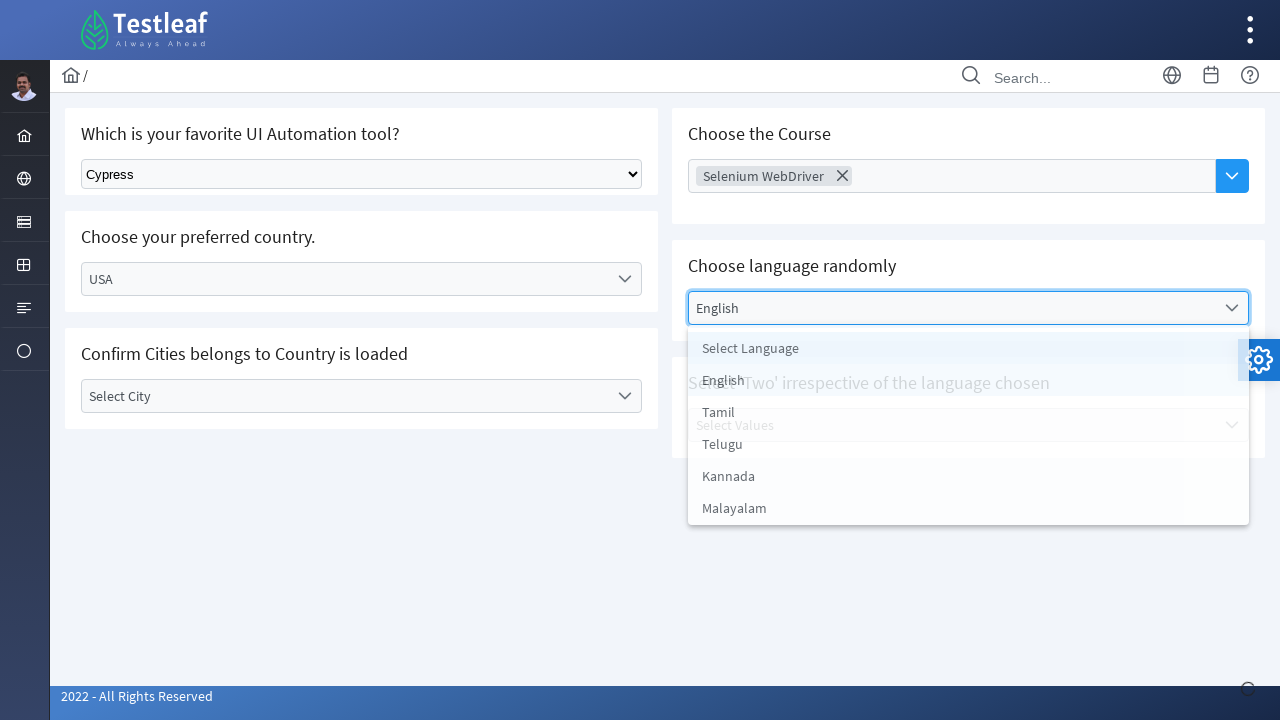

Clicked 'Select Values' dropdown label at (952, 425) on xpath=//label[text()='Select Values']
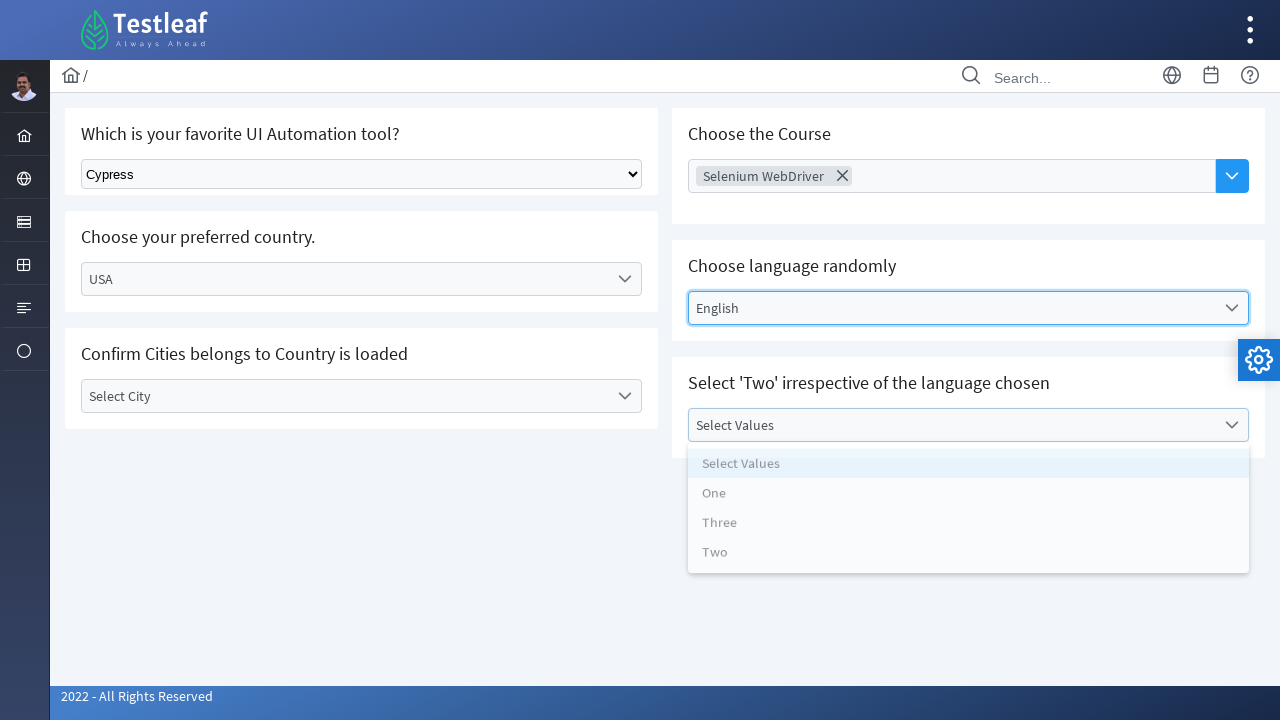

Selected 'Two' from values dropdown at (968, 561) on xpath=//li[@data-label='Two']
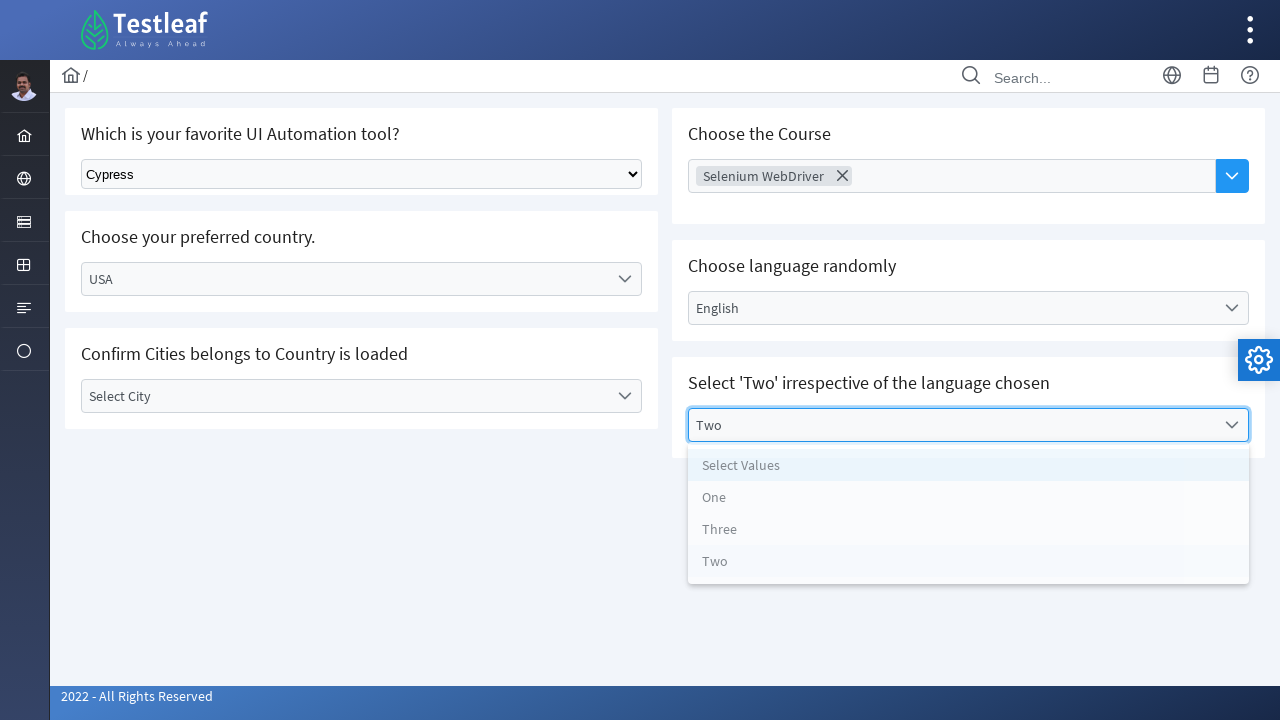

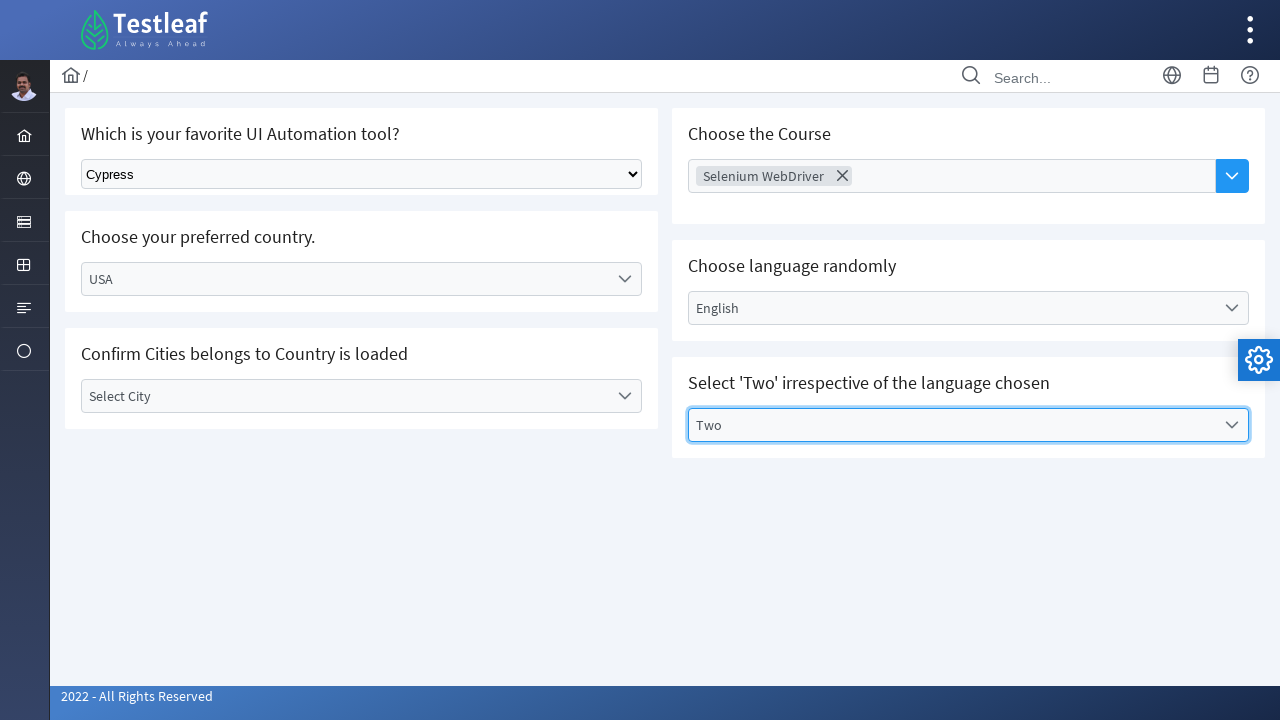